Tests a practice form submission on Rahul Shetty Academy by filling out name, email, password, gender selection, date of birth, and submitting the form, then verifying a success message appears.

Starting URL: https://rahulshettyacademy.com/angularpractice/

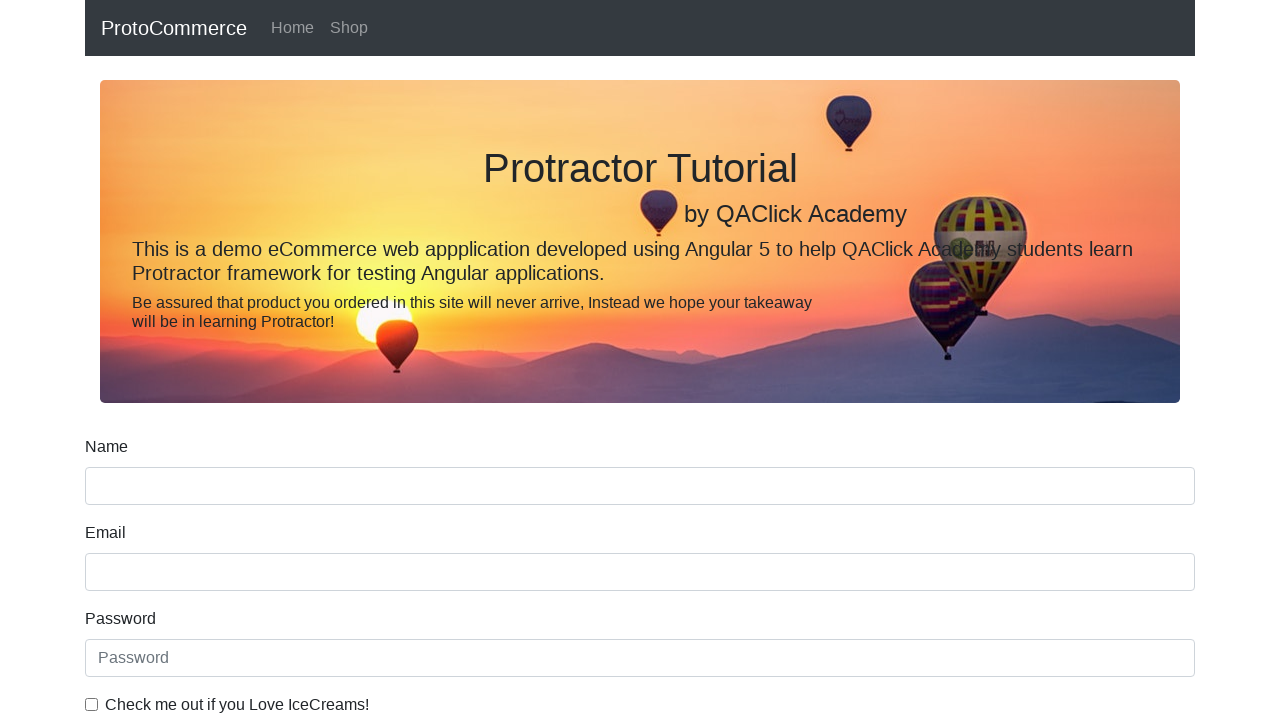

Navigated to Rahul Shetty Academy practice form page
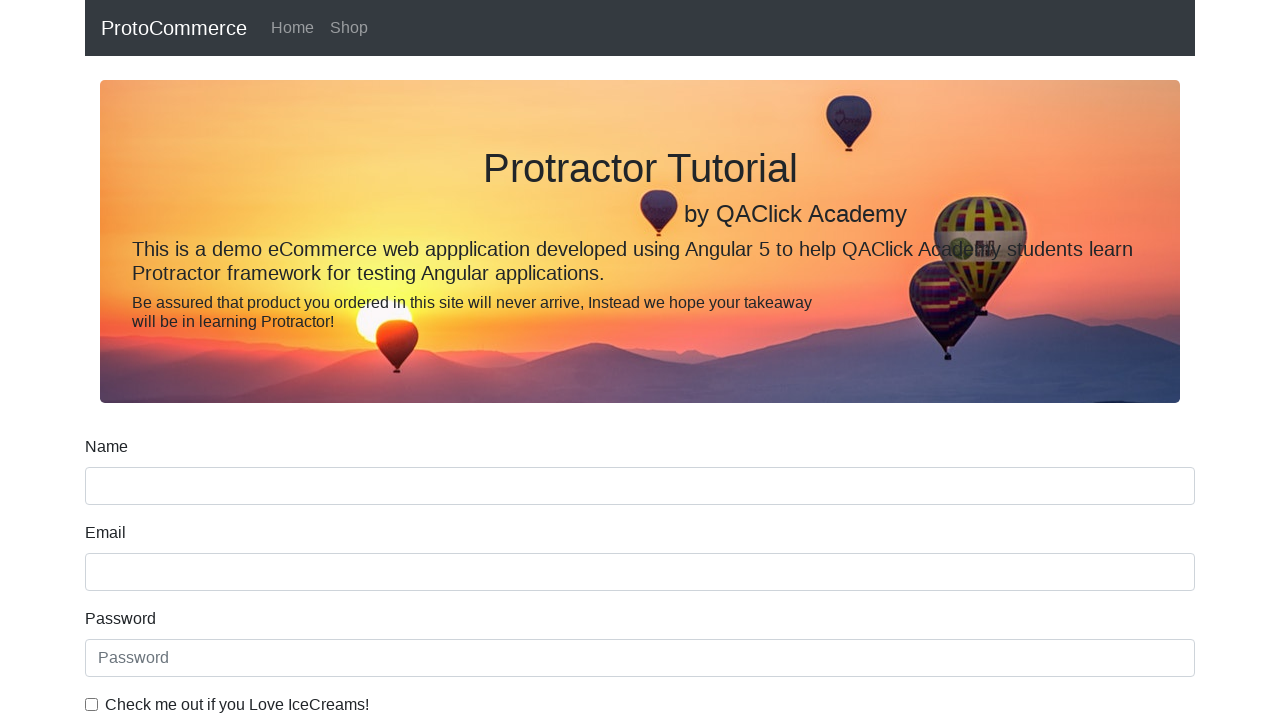

Filled name field with 'Sarin Raj' on input[name='name']
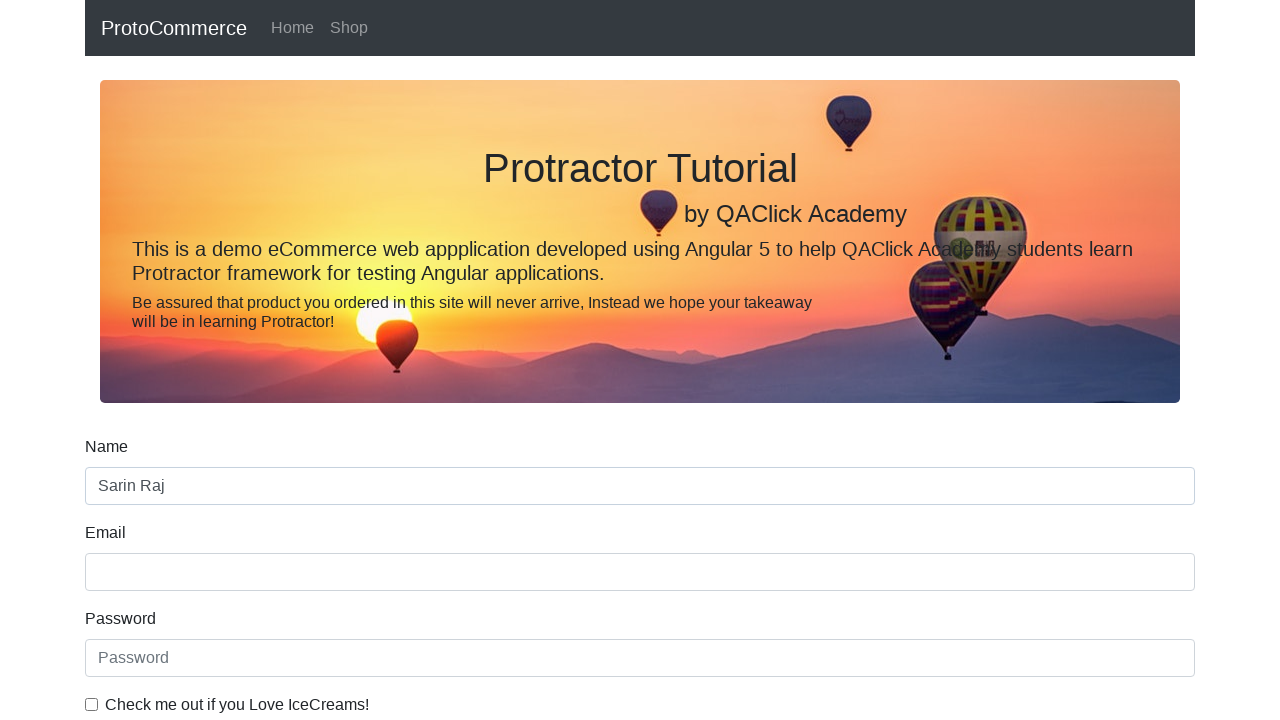

Filled email field with 'sarinraj50@gmail.com' on input[name='email']
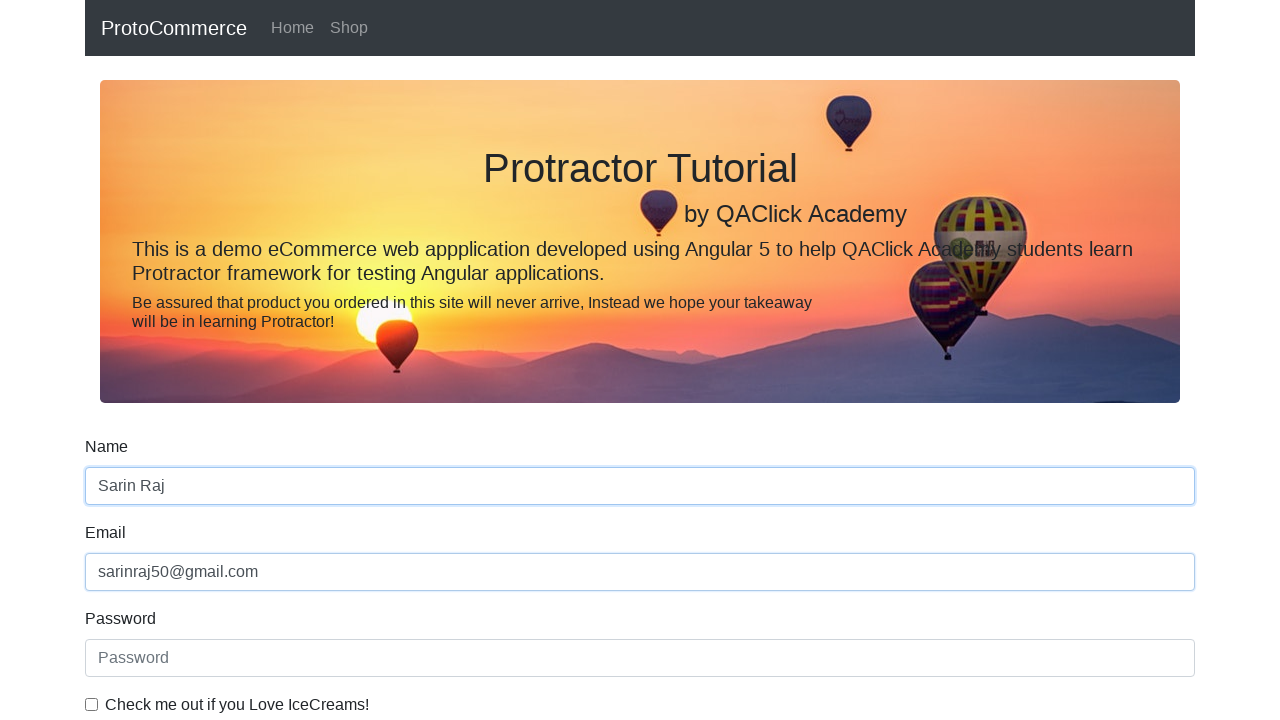

Filled password field with 'sarinraj@123' on input[type='password']
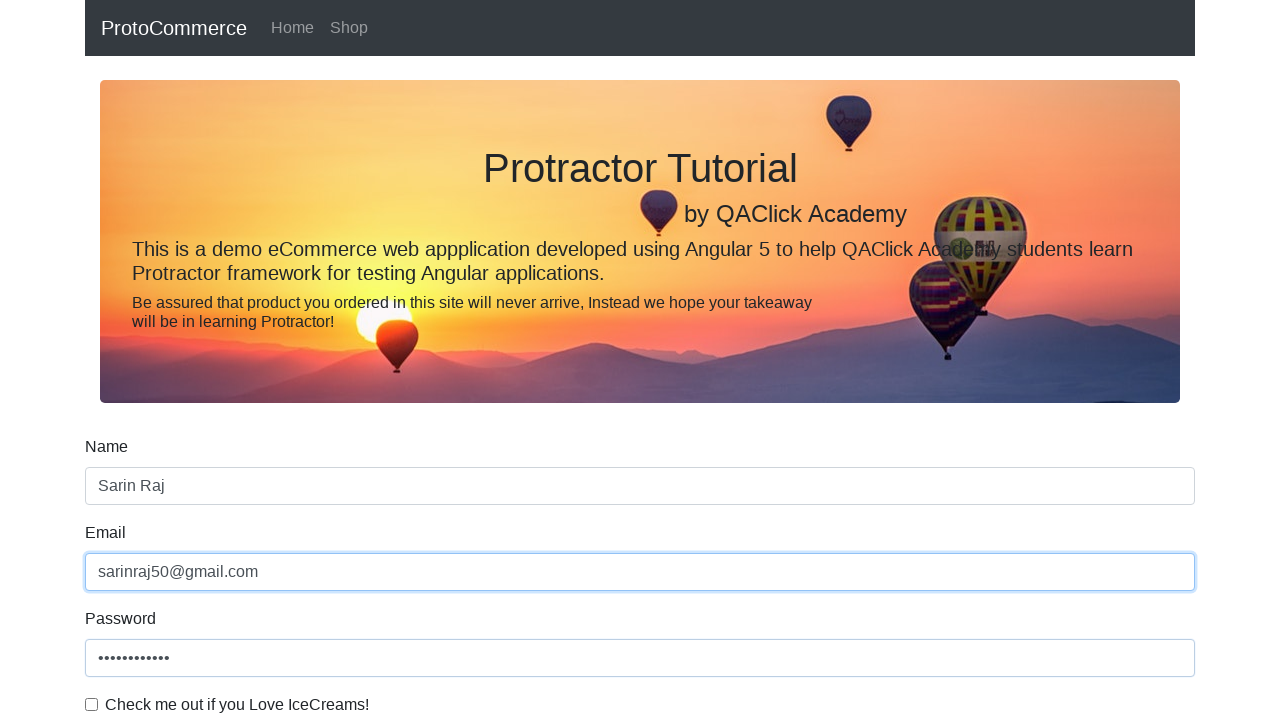

Selected 'Male' from gender dropdown on #exampleFormControlSelect1
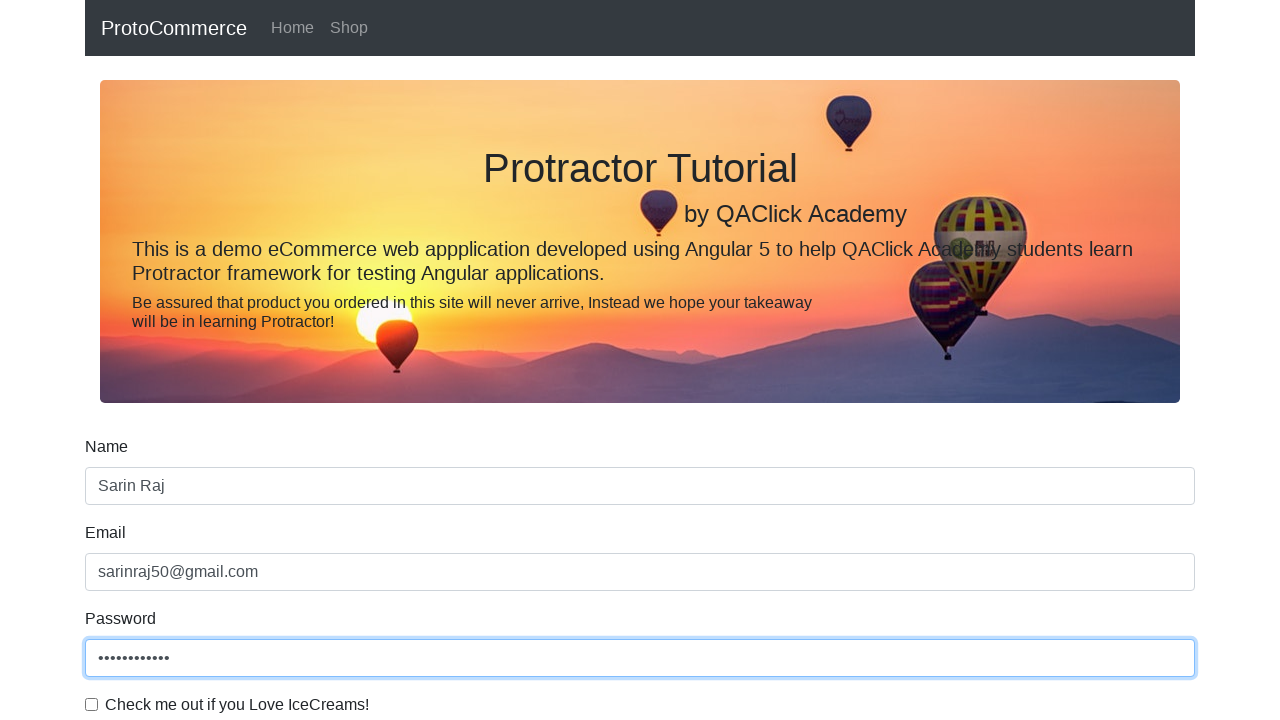

Clicked radio button option2 at (326, 360) on input[value='option2']
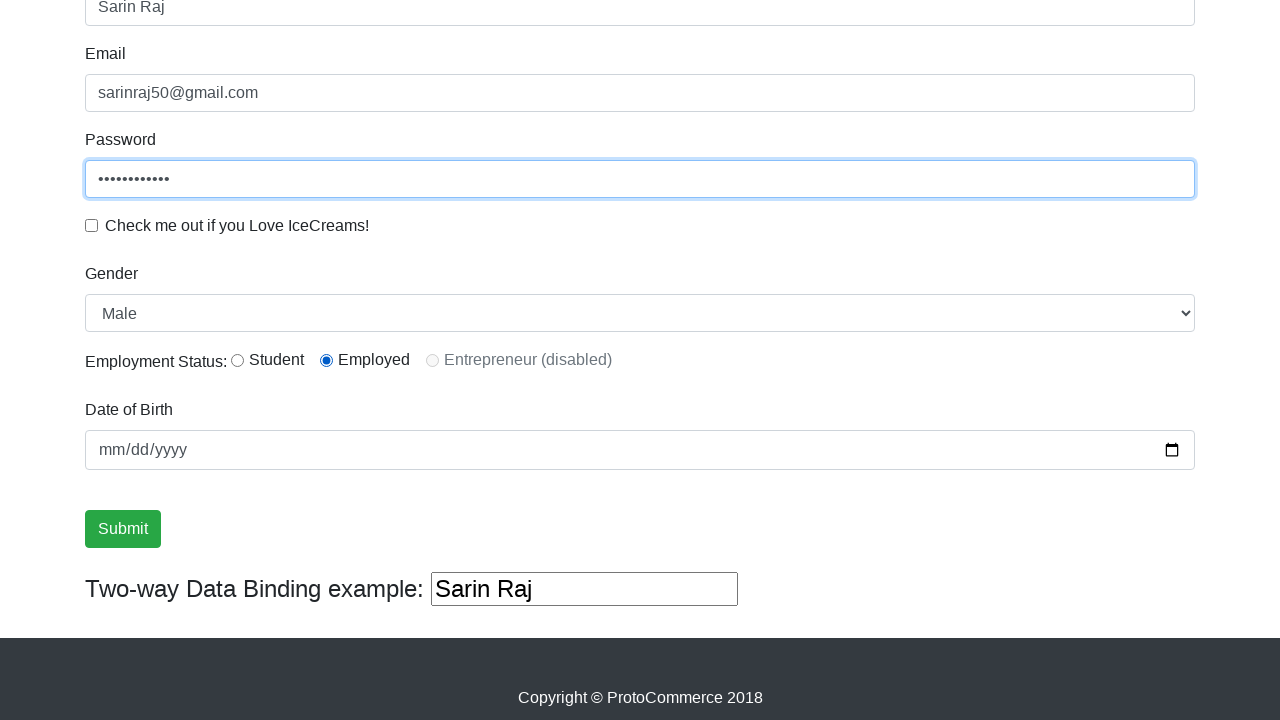

Filled birthday field with '1998-05-30' on input[name='bday']
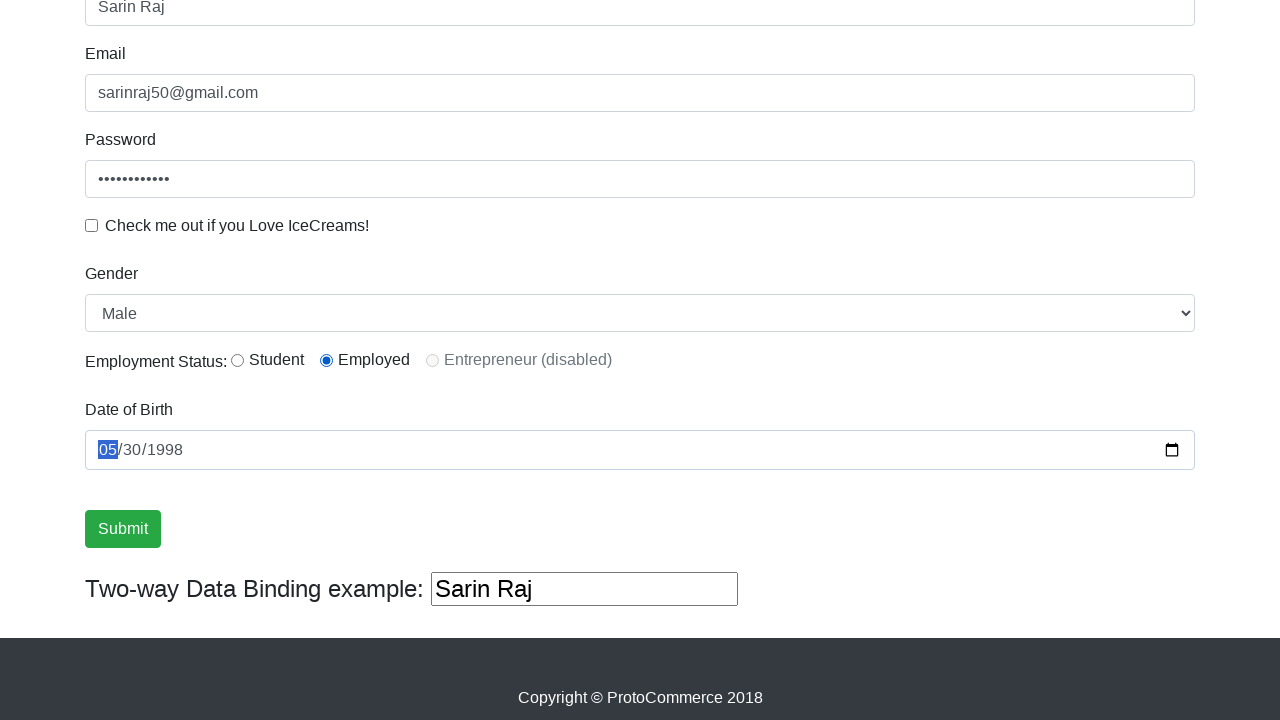

Clicked submit button to submit the form at (123, 529) on input.btn.btn-success
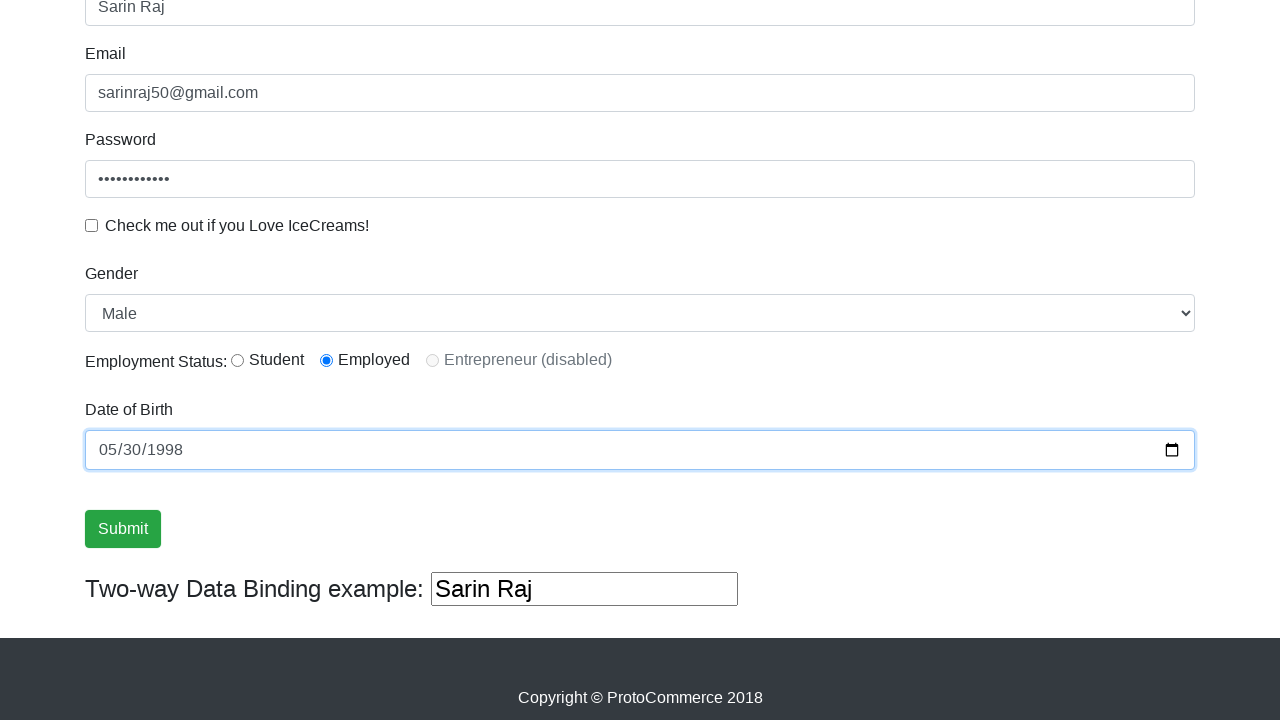

Success message appeared after form submission
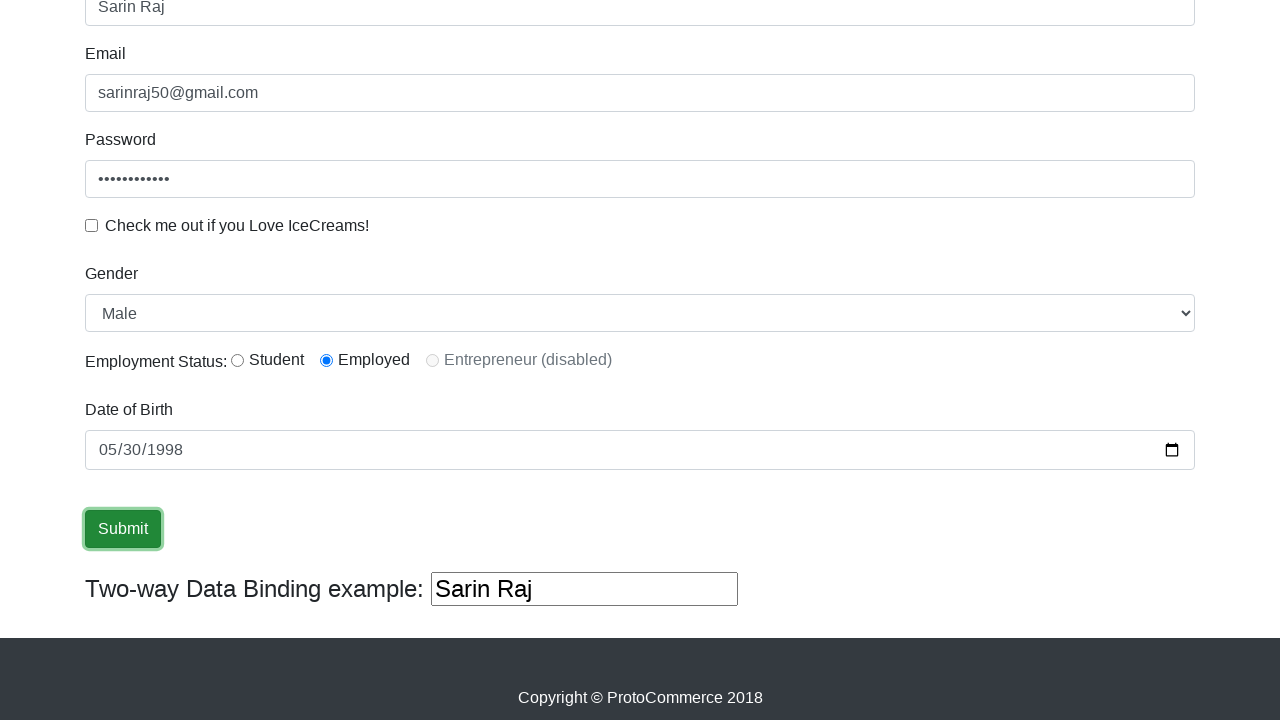

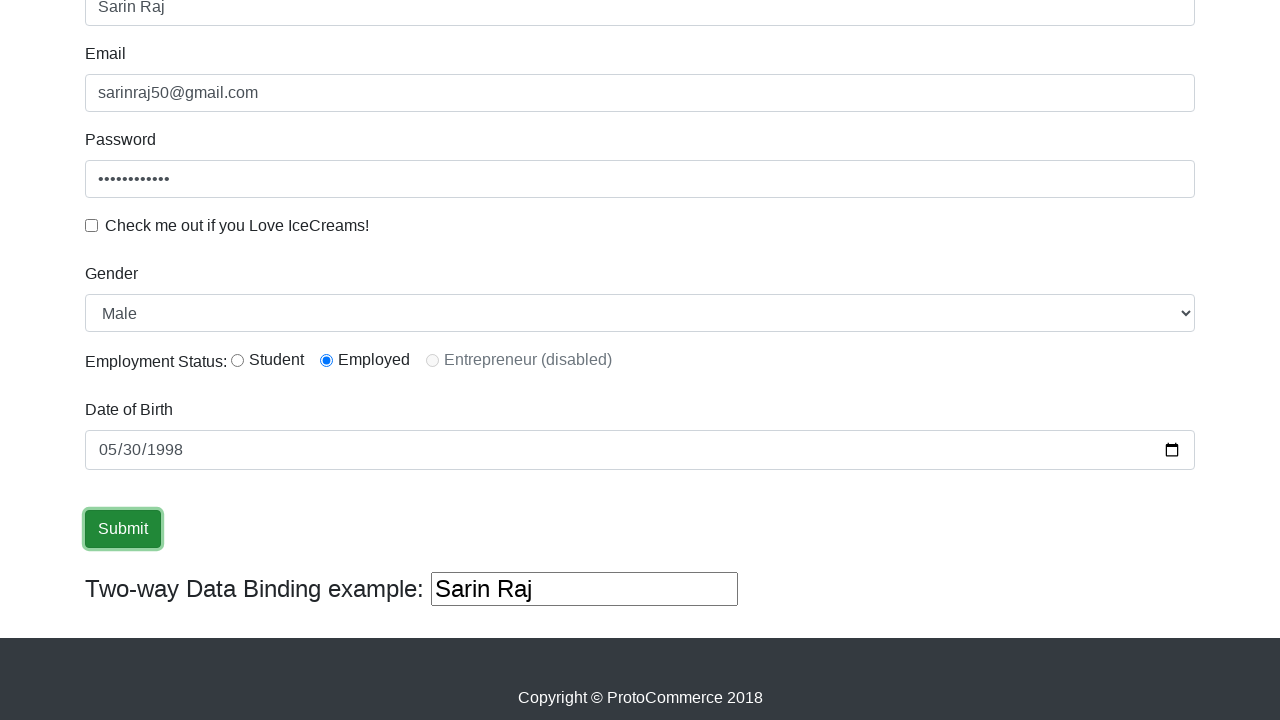